Tests basic elements page by clicking on the basic elements link, scrolling to and clicking a JavaScript confirm box button, handling the alert dialog by dismissing it, and verifying the result text

Starting URL: http://automationbykrishna.com/

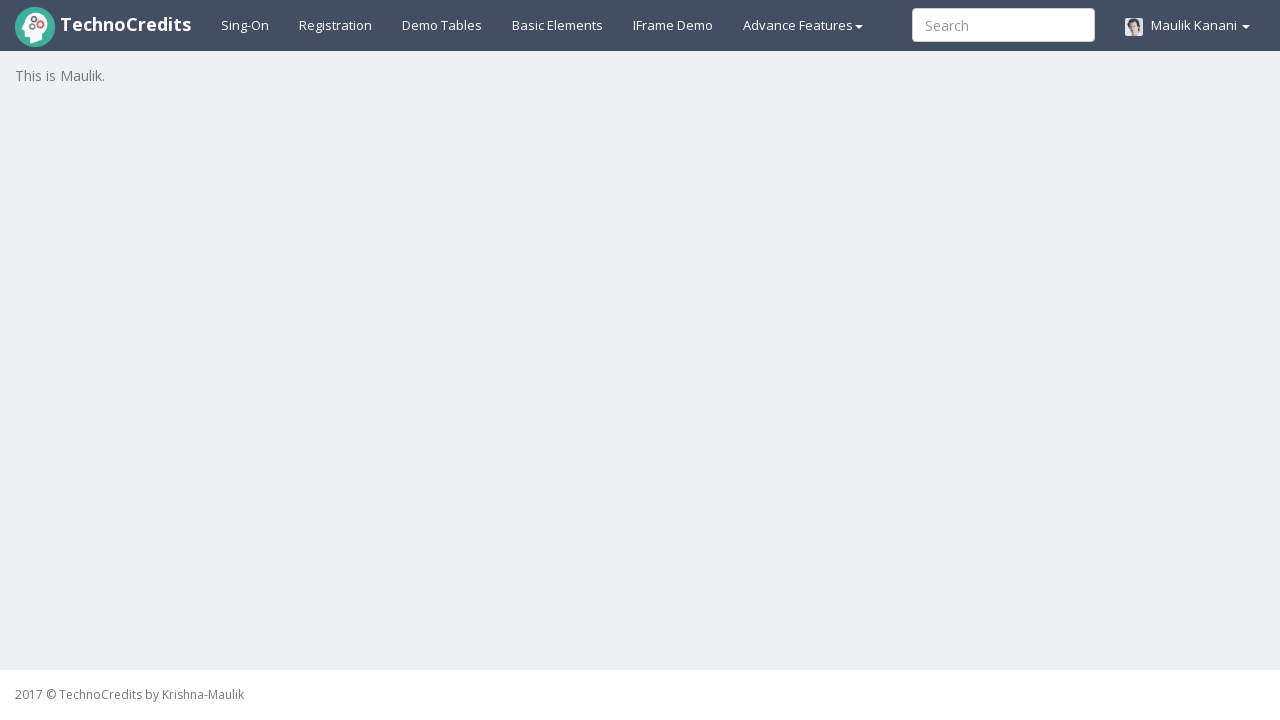

Clicked on Basic Elements link at (558, 25) on #basicelements
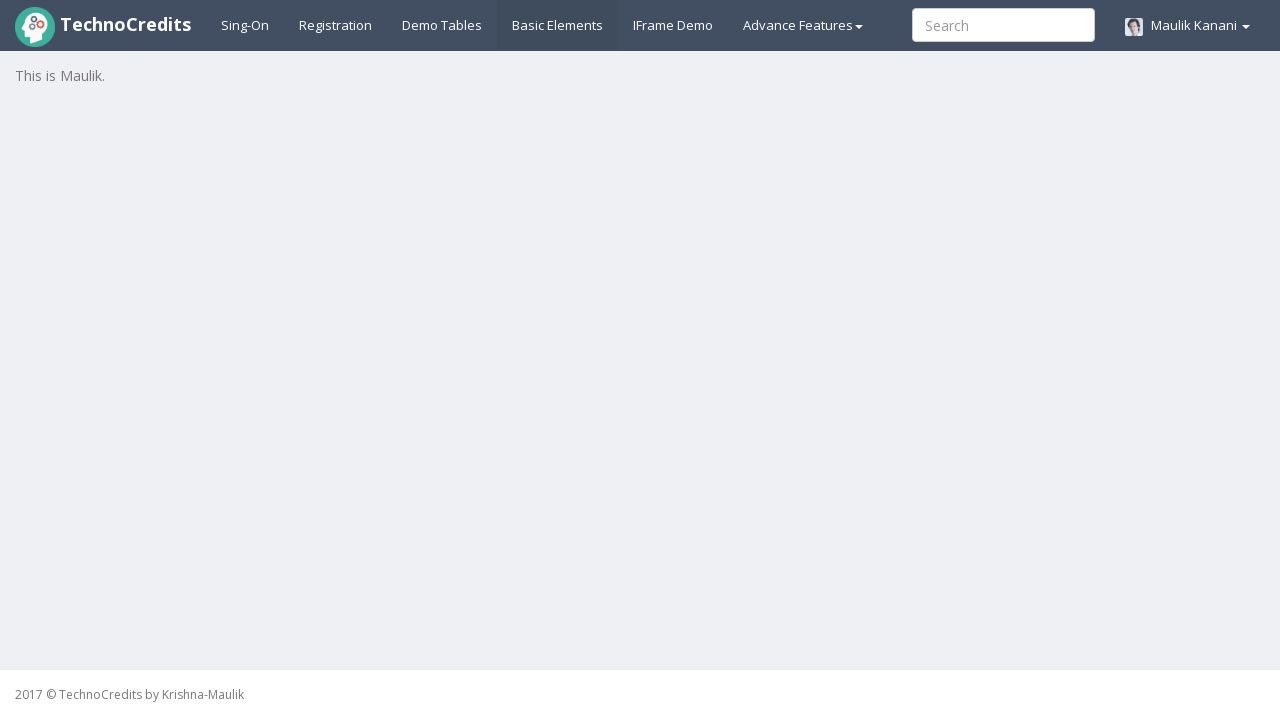

Waited for page to load
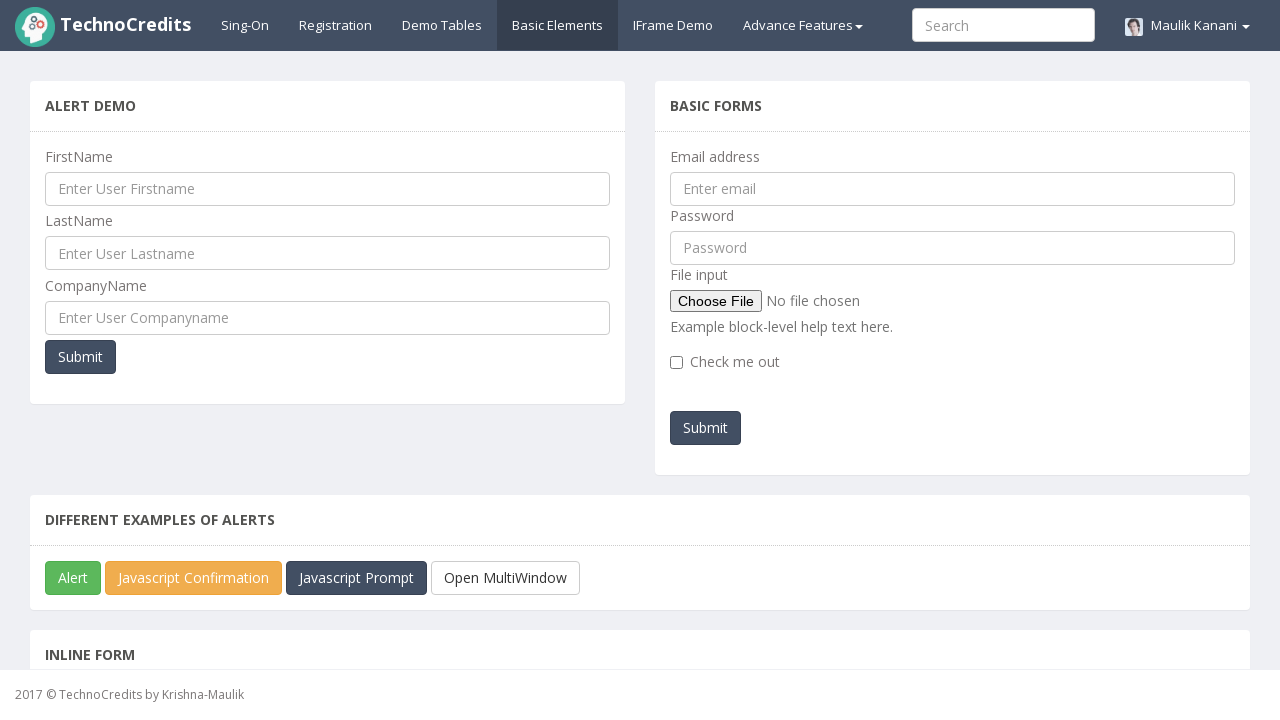

Located JavaScript Confirm Box button
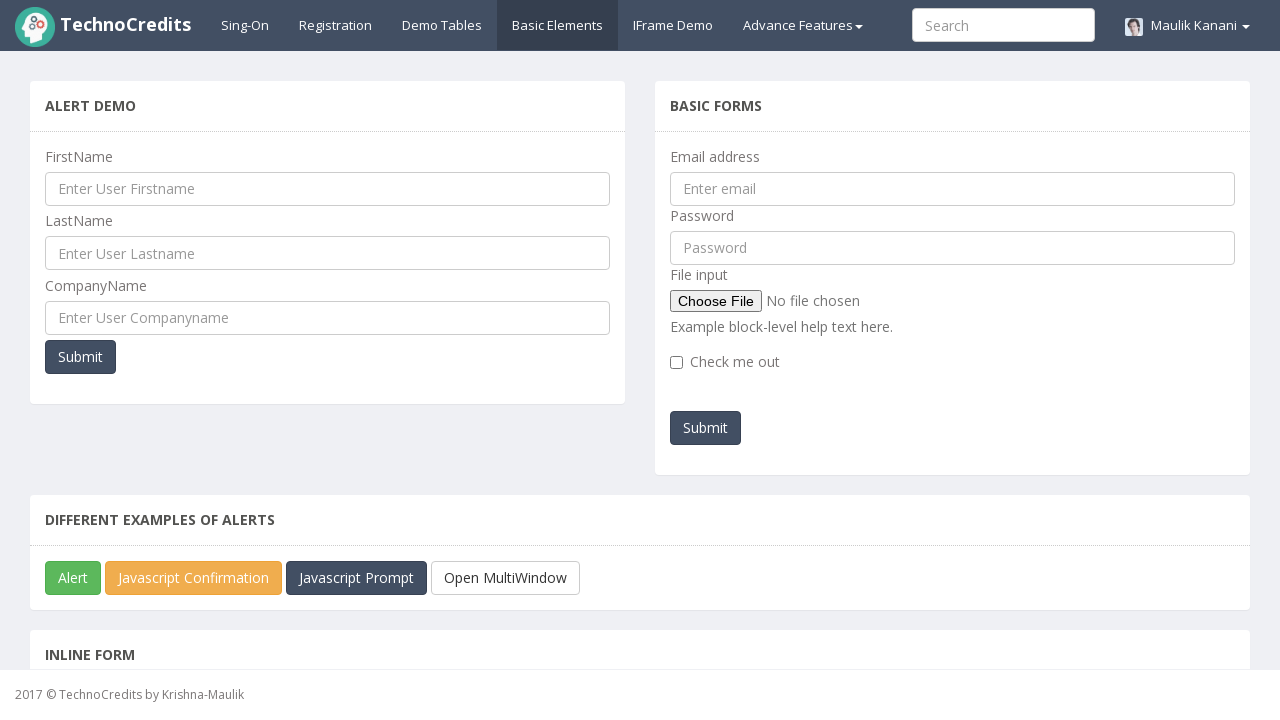

Scrolled to JavaScript Confirm Box button
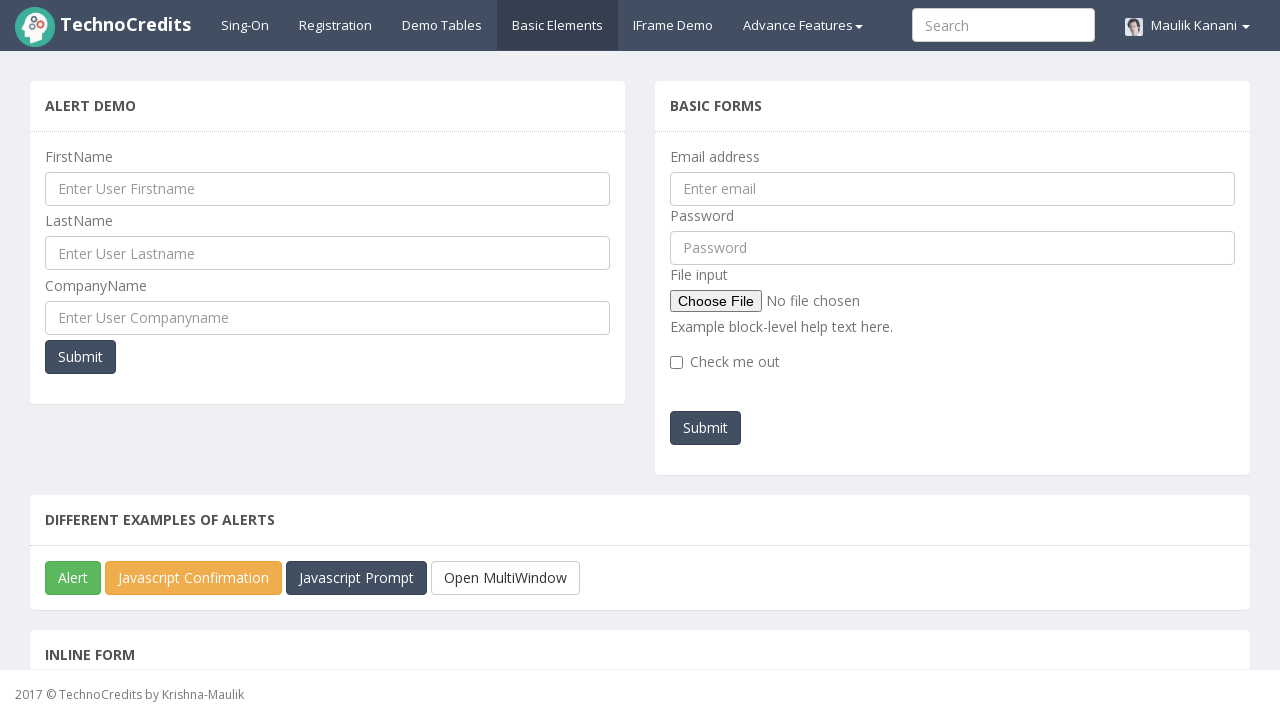

Set up dialog handler to dismiss confirm dialog
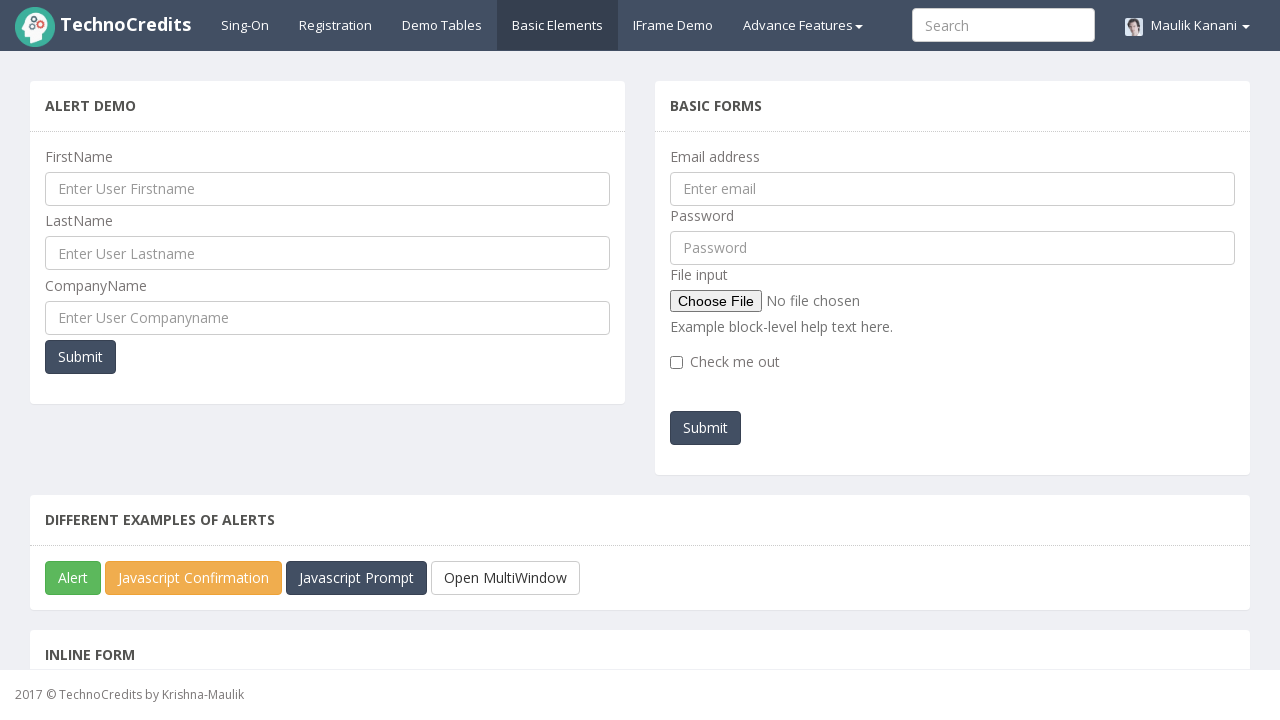

Clicked JavaScript Confirm Box button and dismissed the alert dialog at (194, 578) on xpath=//button[@id='javascriptConfirmBox']
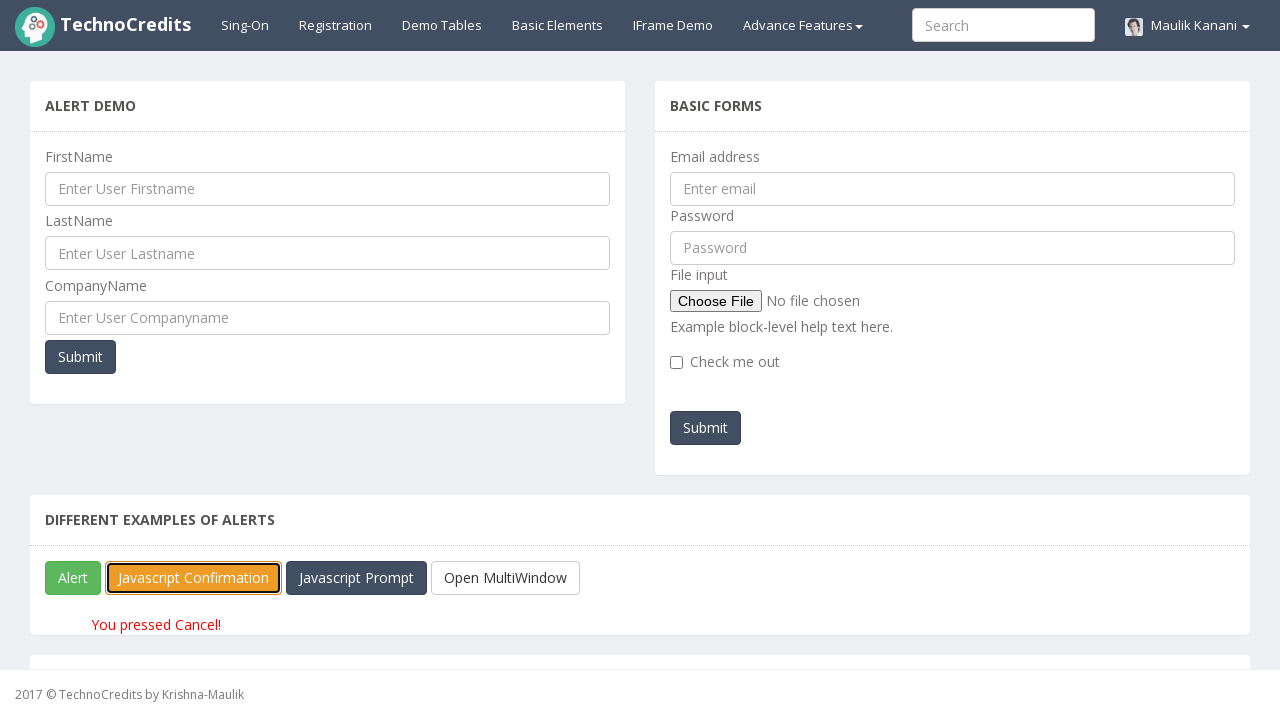

Result text appeared after dismissing alert dialog
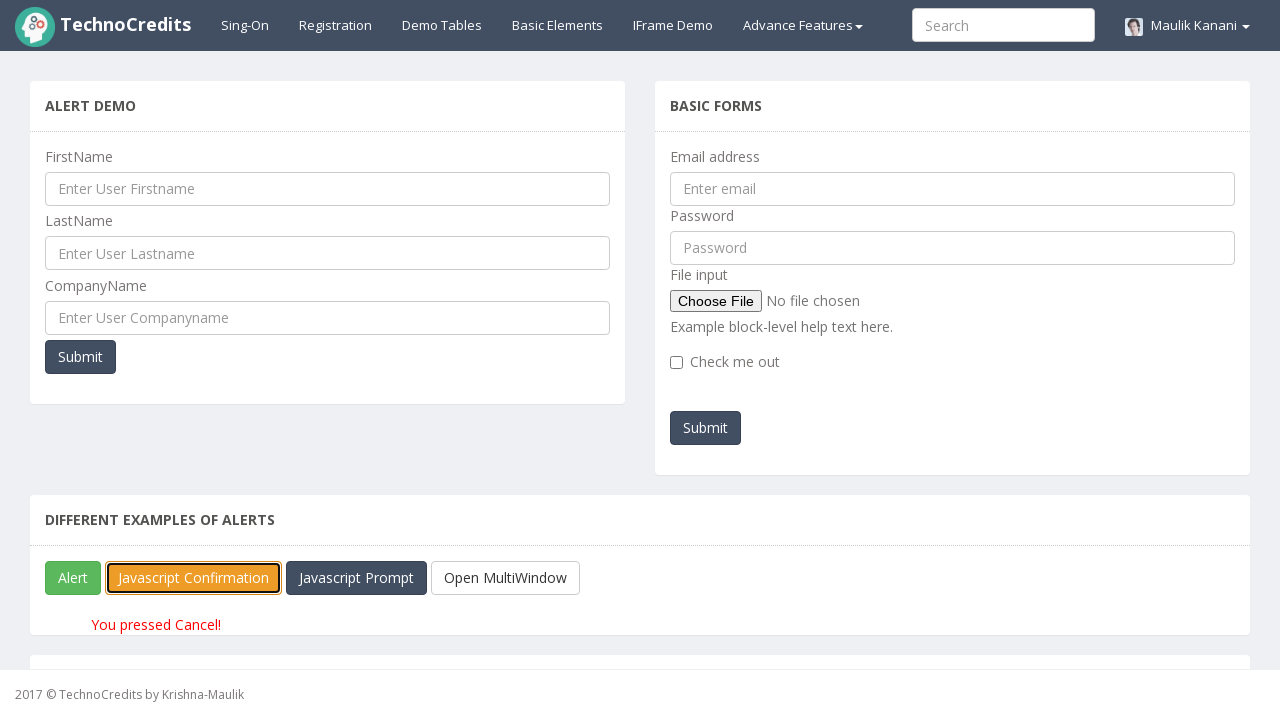

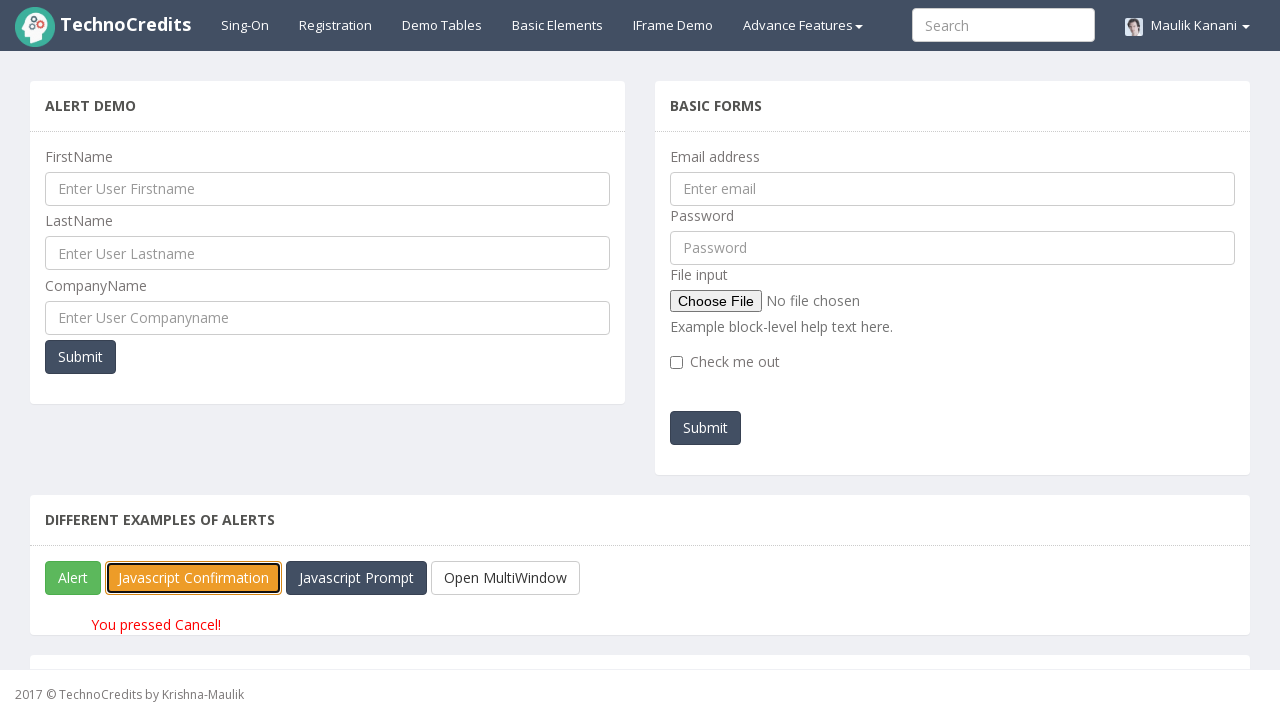